Solves a math problem by extracting a value from an image element's attribute, calculating a mathematical function, and submitting the answer along with checkbox and radio button selections

Starting URL: http://suninjuly.github.io/get_attribute.html

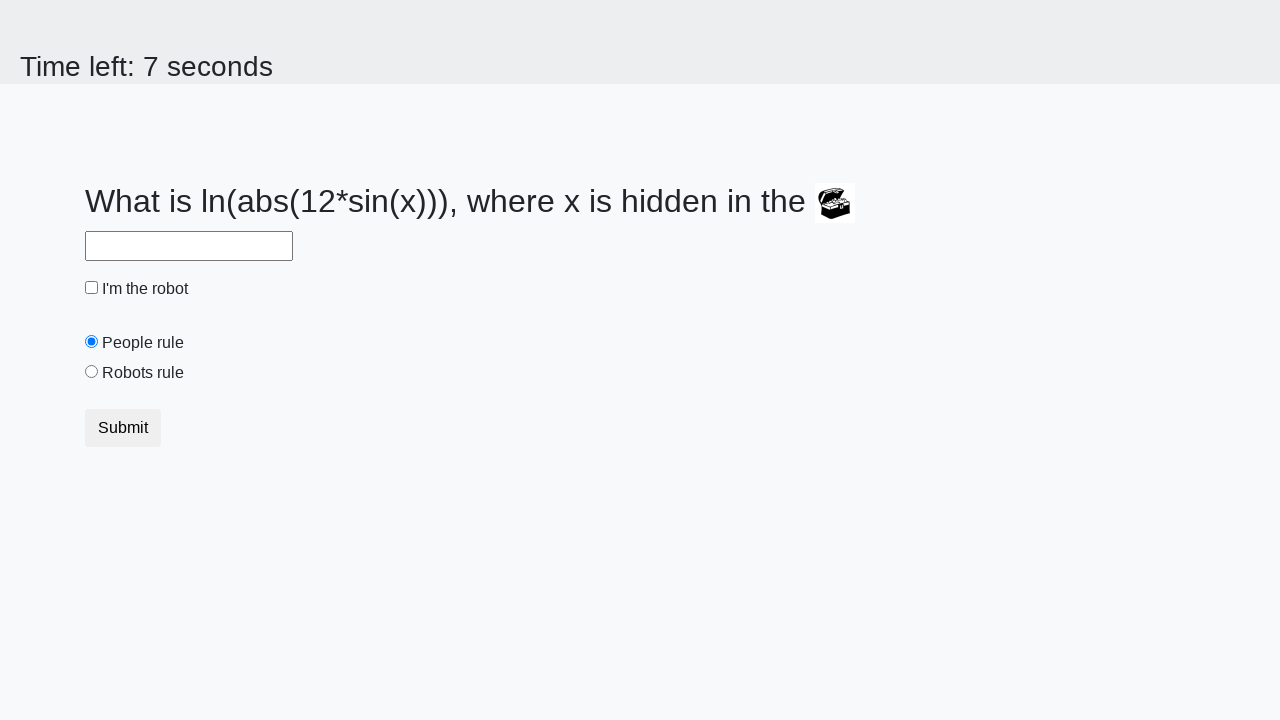

Located treasure image element
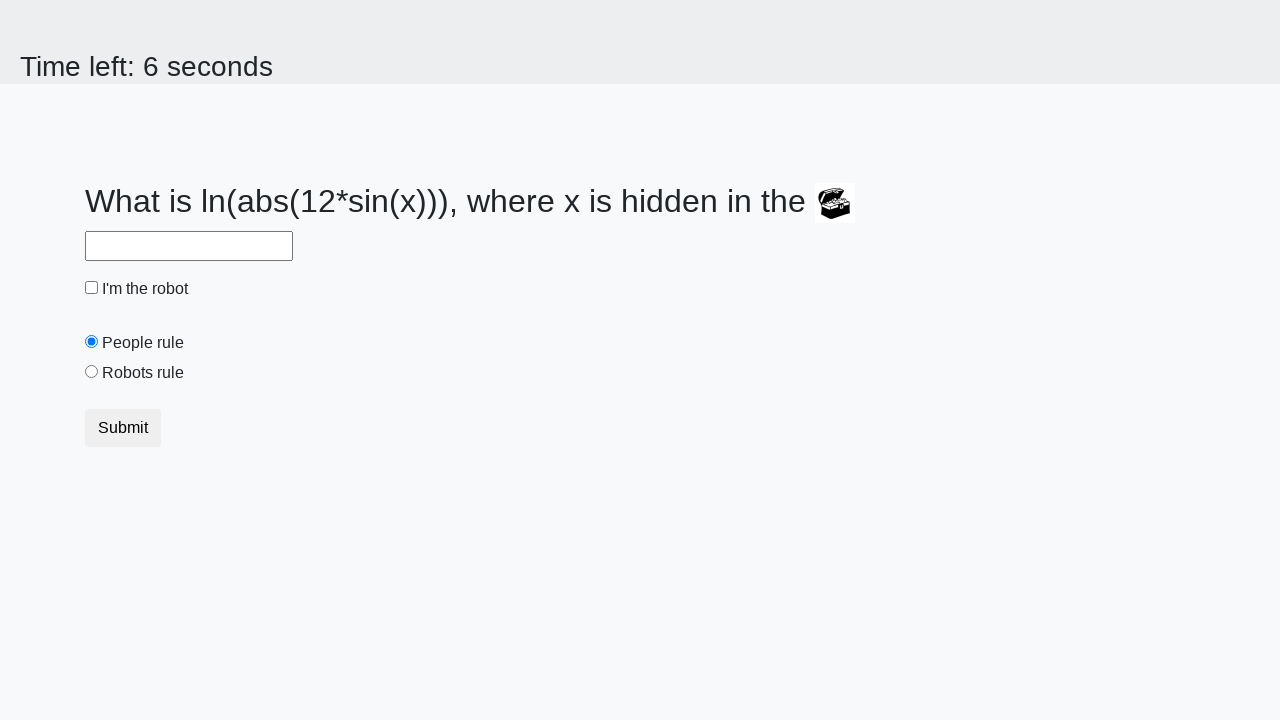

Extracted valuex attribute from treasure image: 871
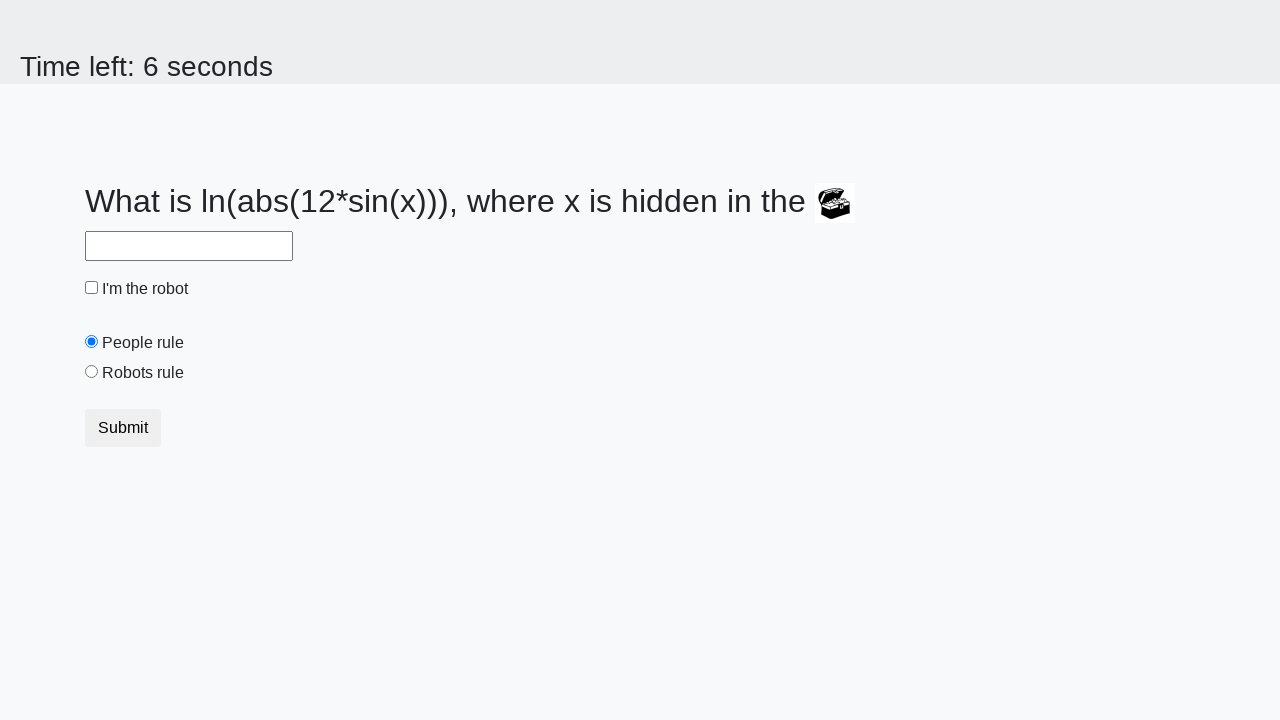

Calculated mathematical function result: 2.1317265863199353
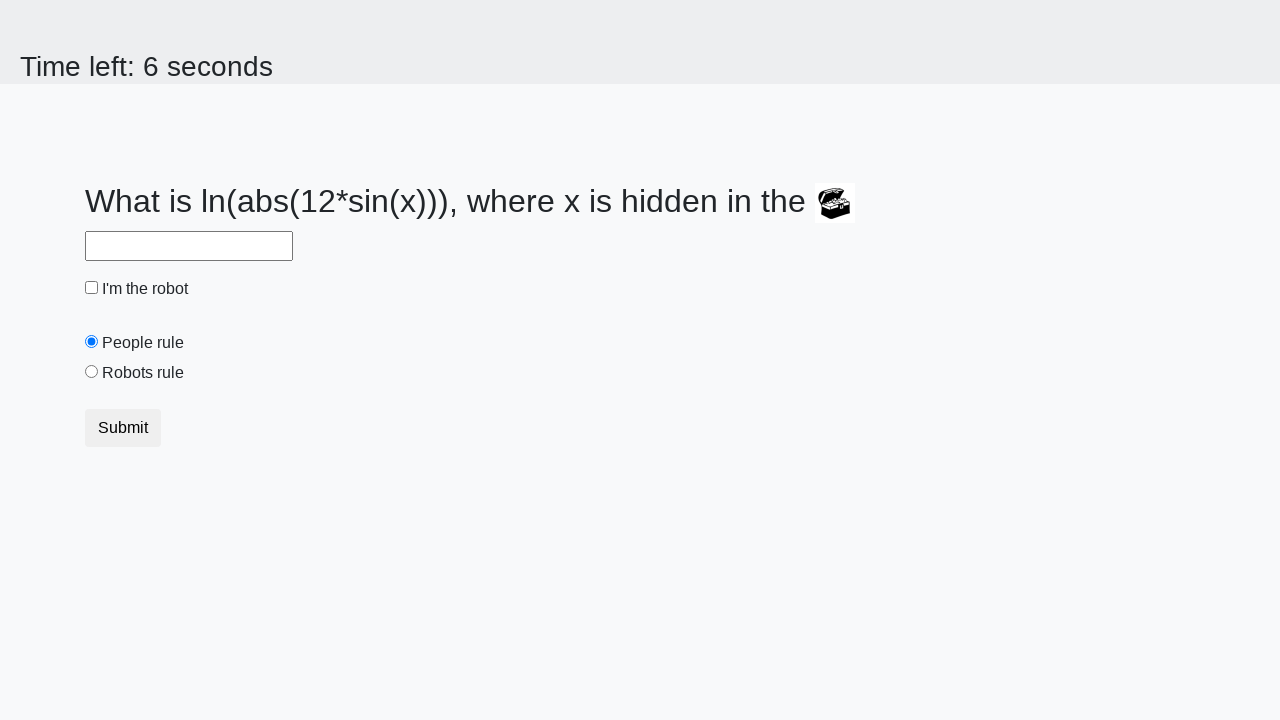

Filled answer field with calculated result: 2.1317265863199353 on #answer
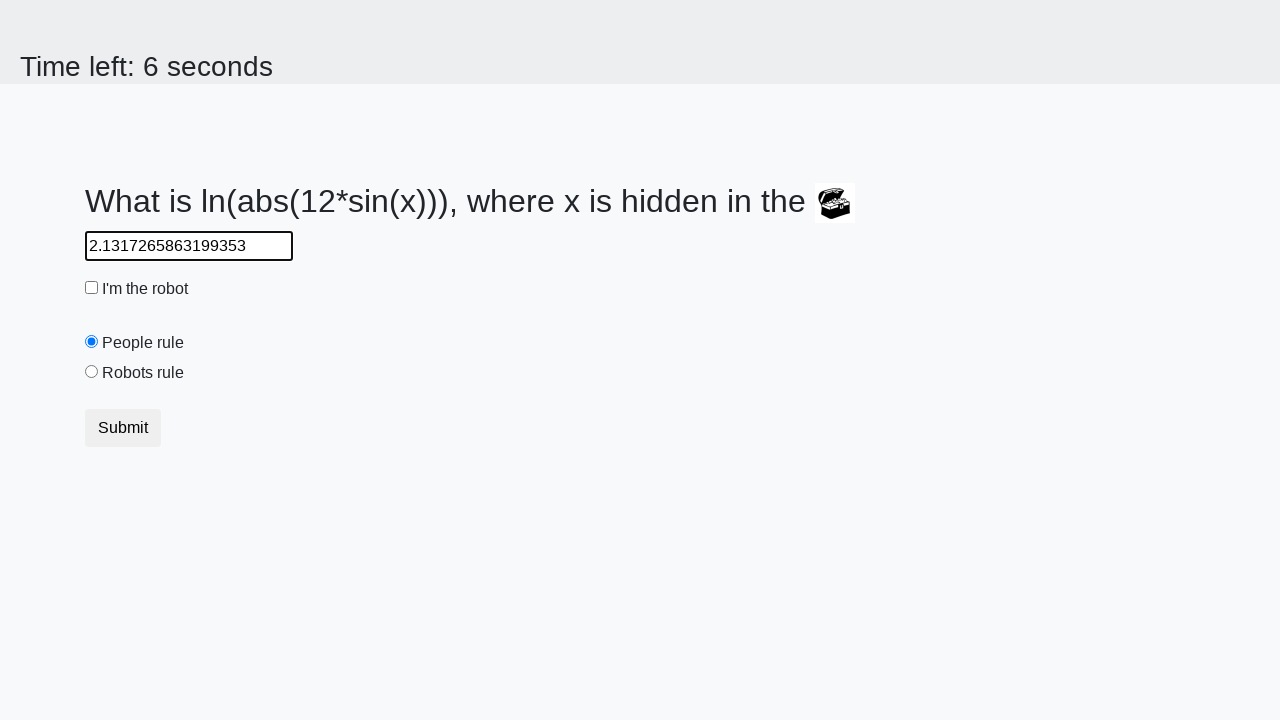

Checked the 'I'm the robot' checkbox at (92, 288) on #robotCheckbox
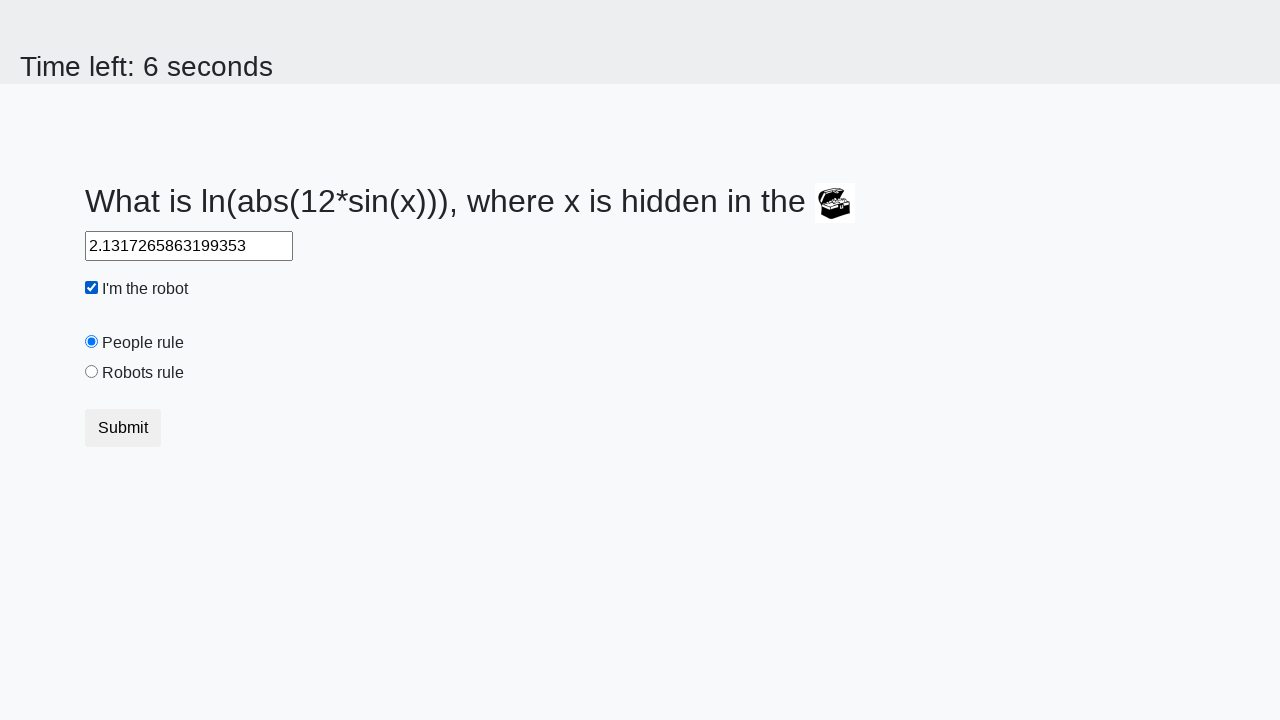

Selected the 'Robots rule!' radio button at (92, 372) on #robotsRule
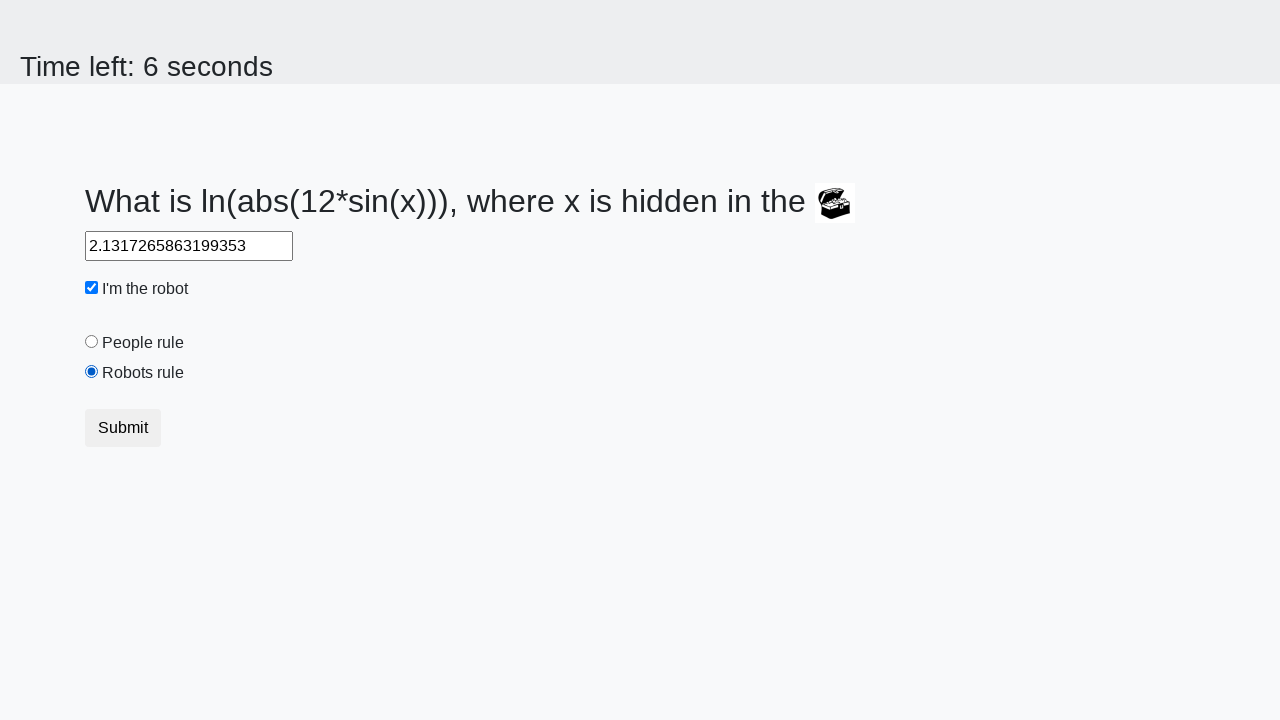

Clicked the Submit button at (123, 428) on button.btn
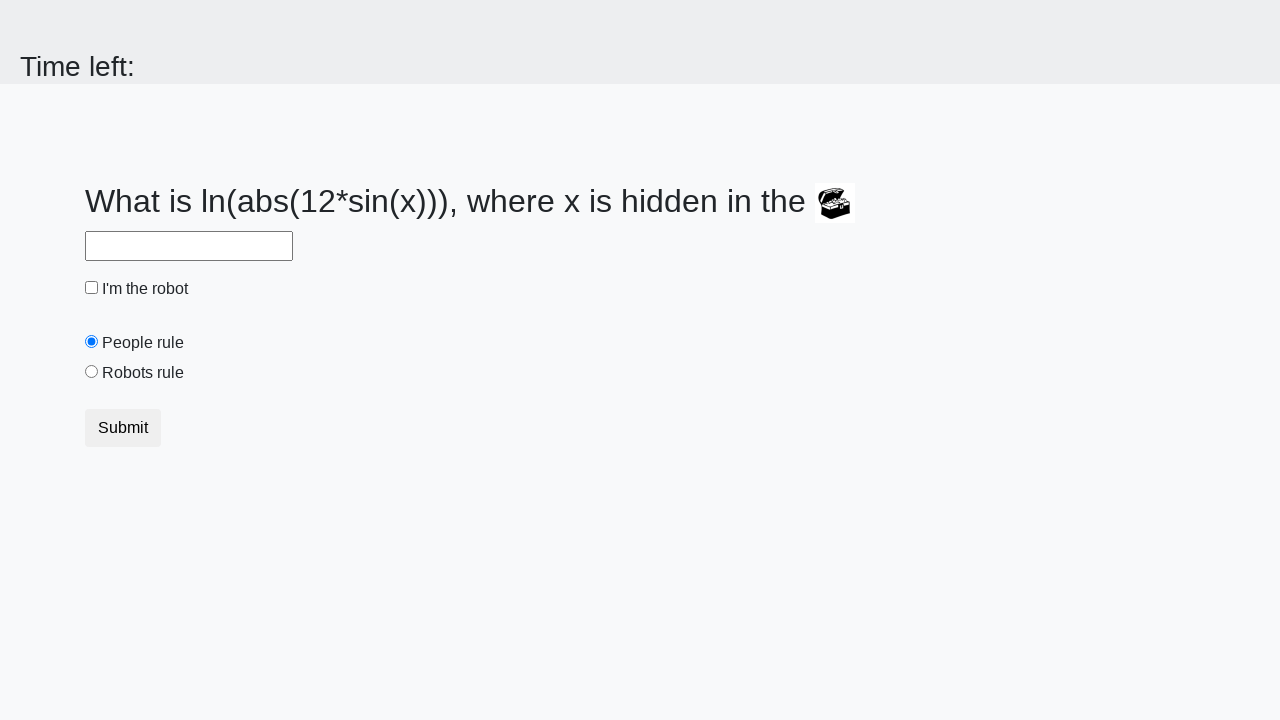

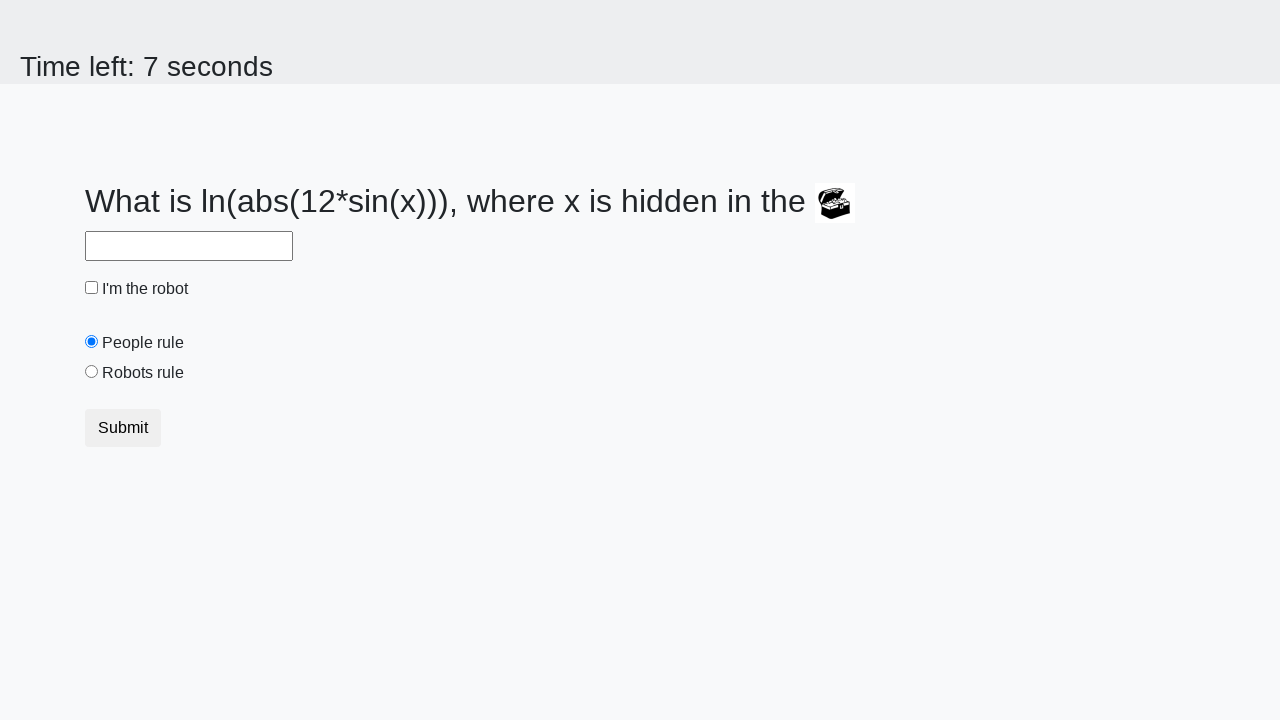